Tests routing functionality by clicking filter buttons and using browser back button to navigate between All, Active, and Completed views

Starting URL: https://demo.playwright.dev/todomvc

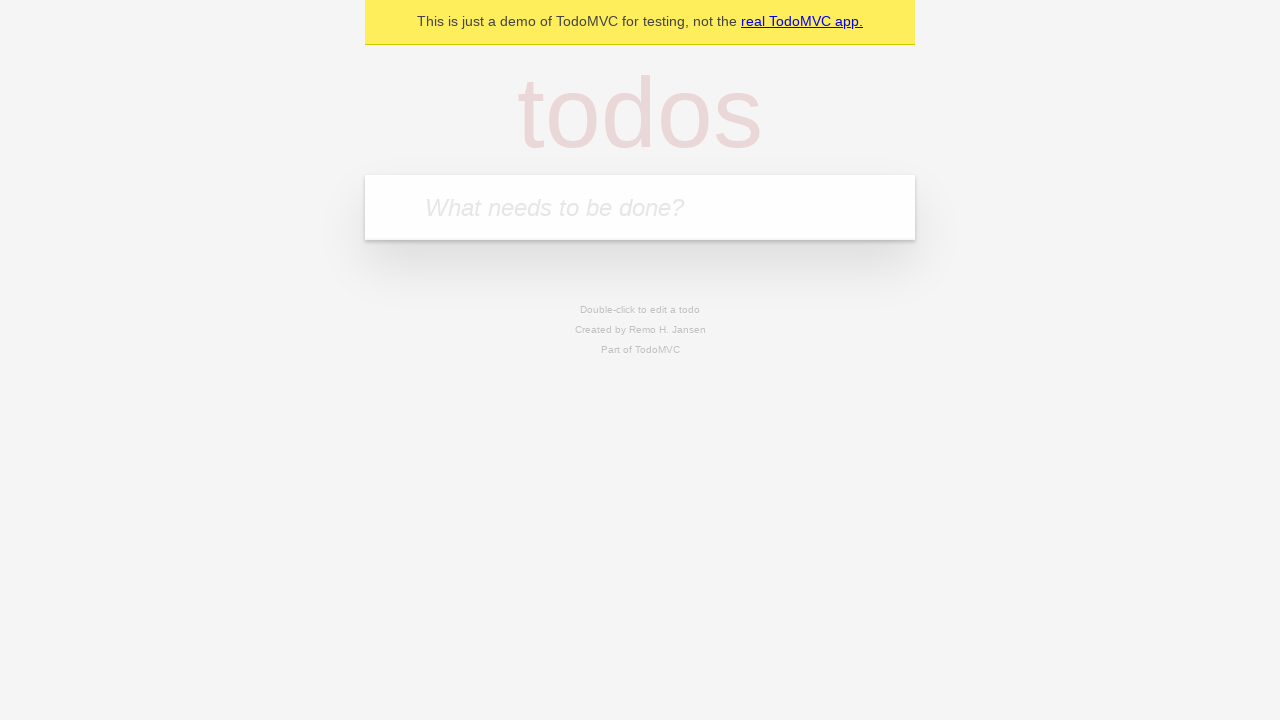

Filled new todo input with 'buy some cheese' on .new-todo
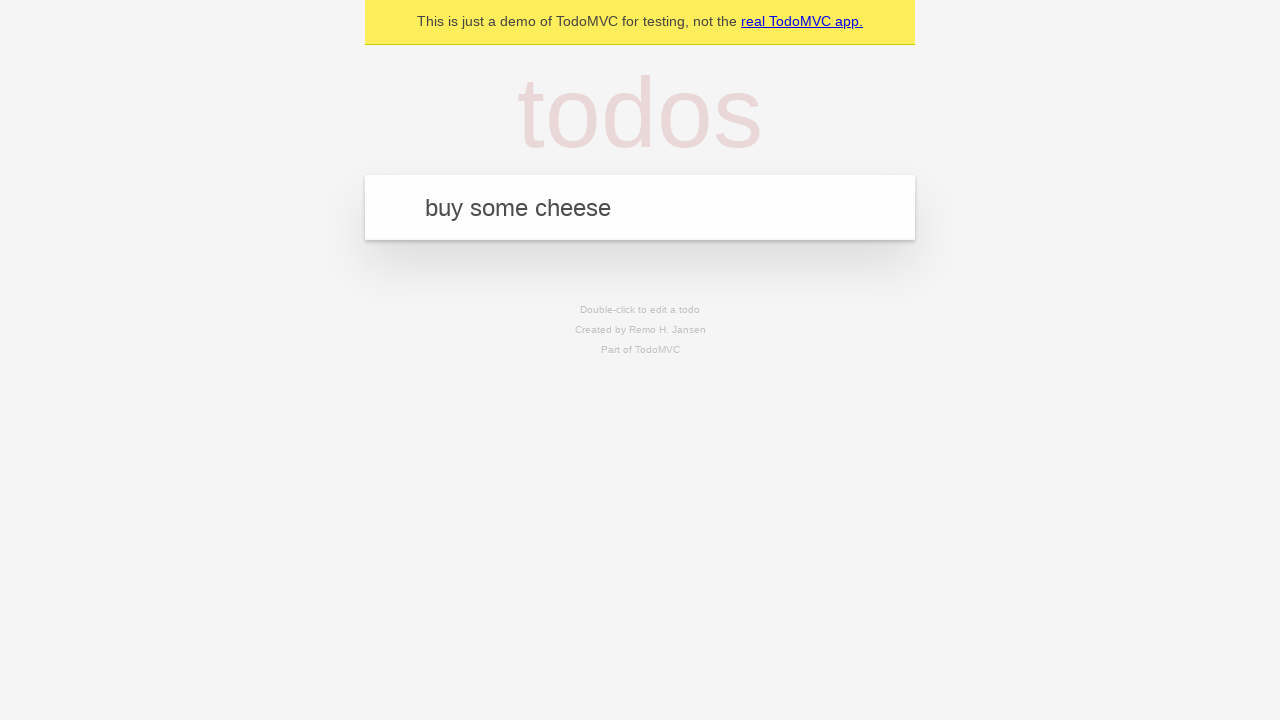

Pressed Enter to create first todo on .new-todo
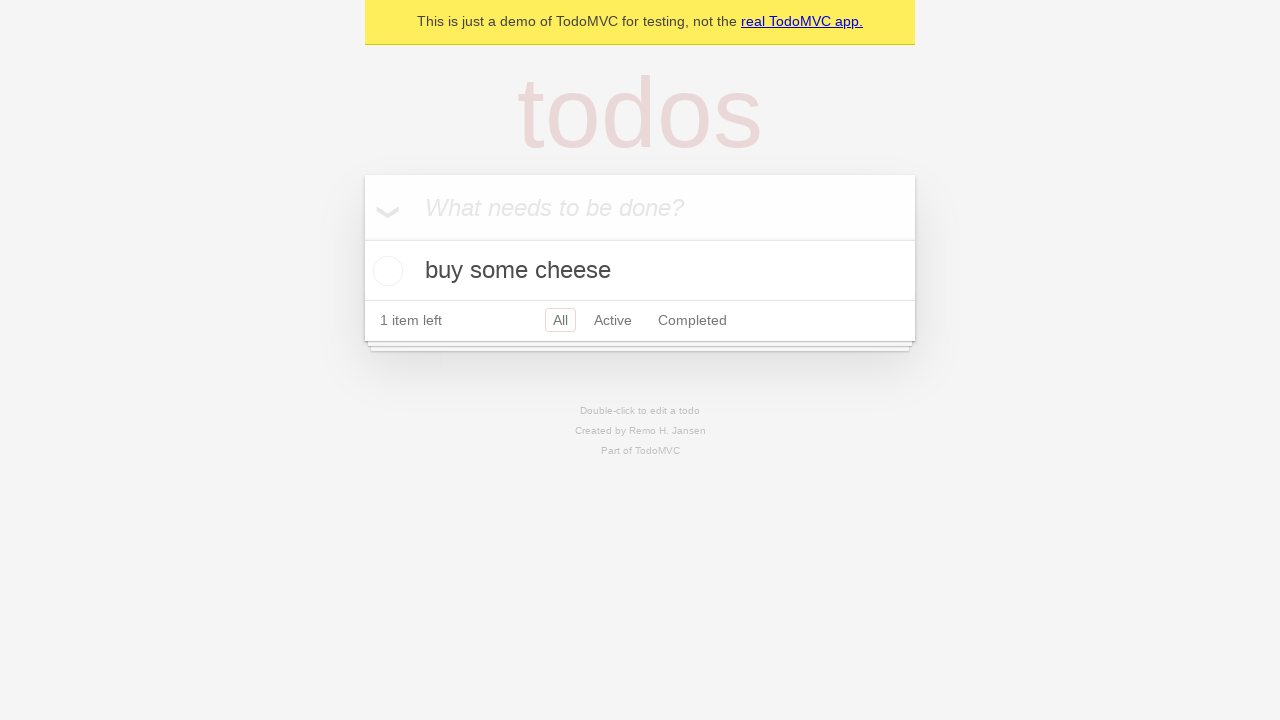

Filled new todo input with 'feed the cat' on .new-todo
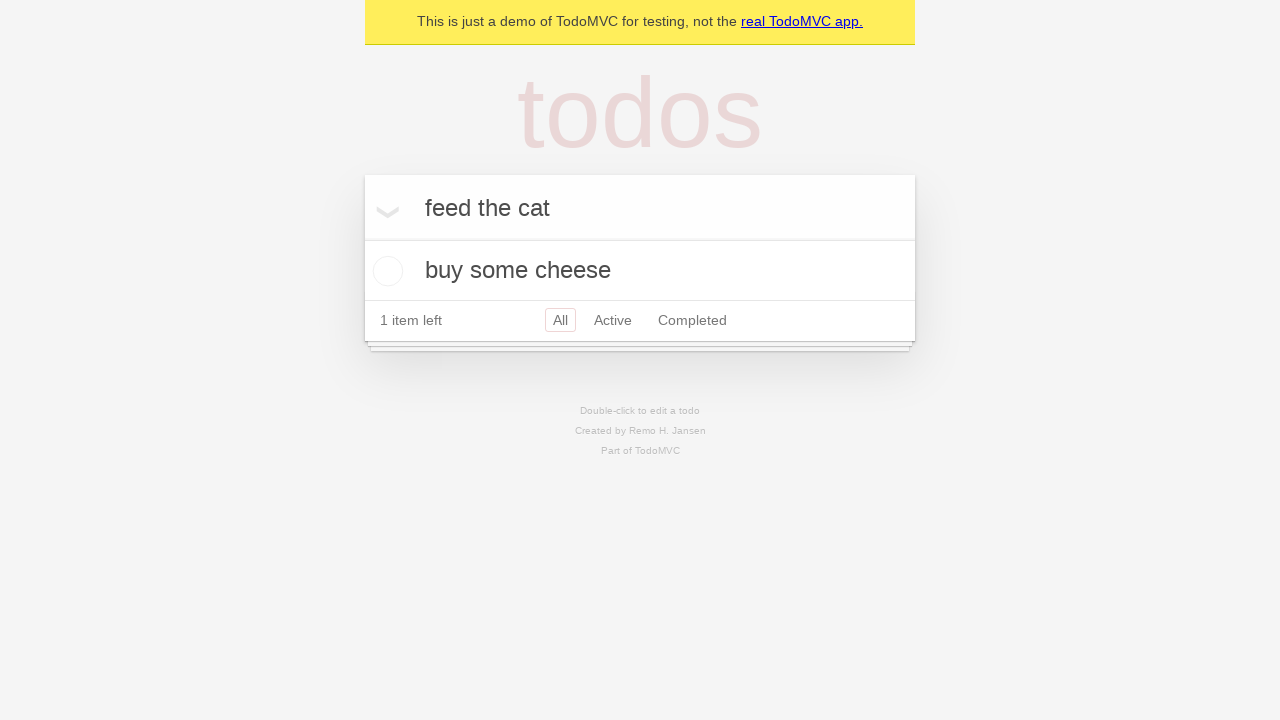

Pressed Enter to create second todo on .new-todo
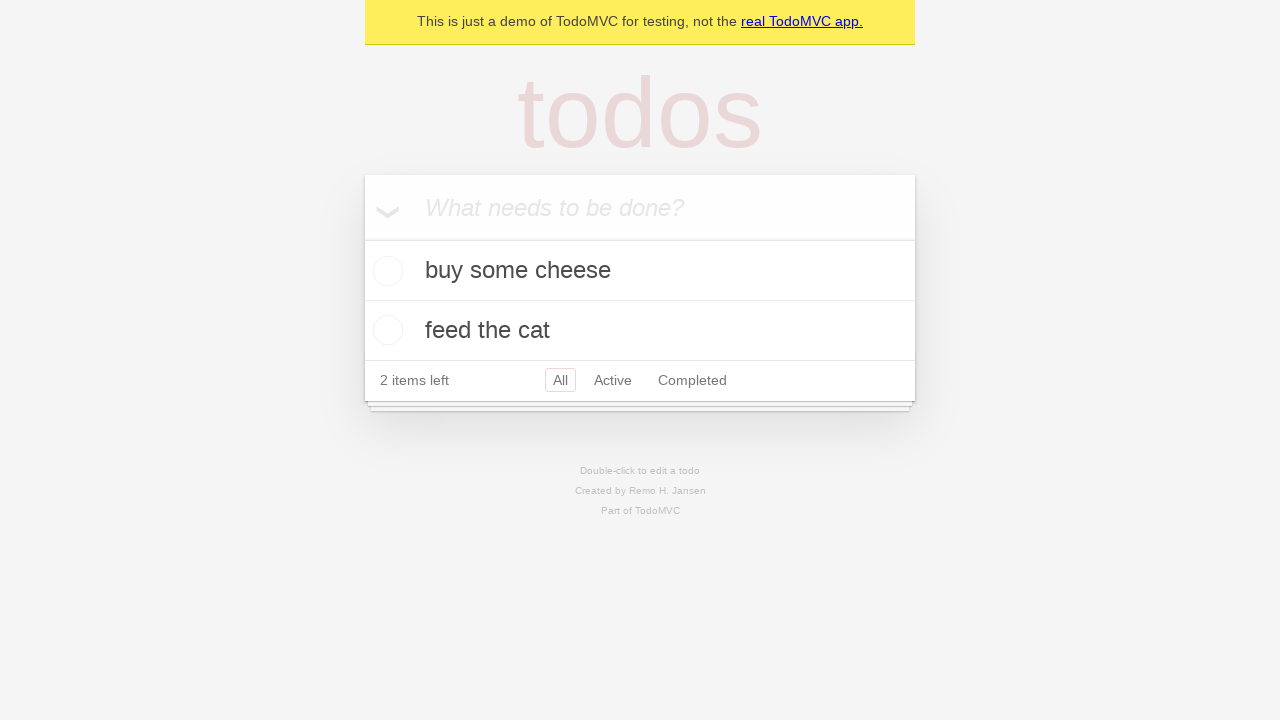

Filled new todo input with 'book a doctors appointment' on .new-todo
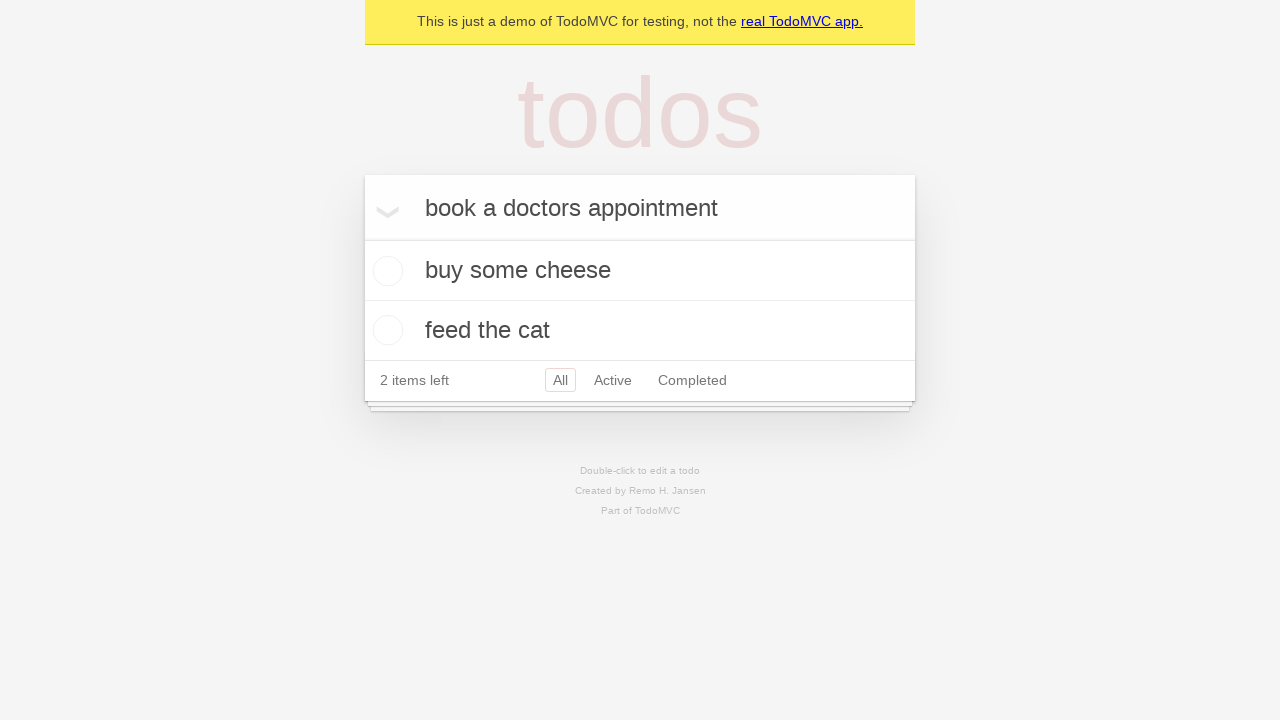

Pressed Enter to create third todo on .new-todo
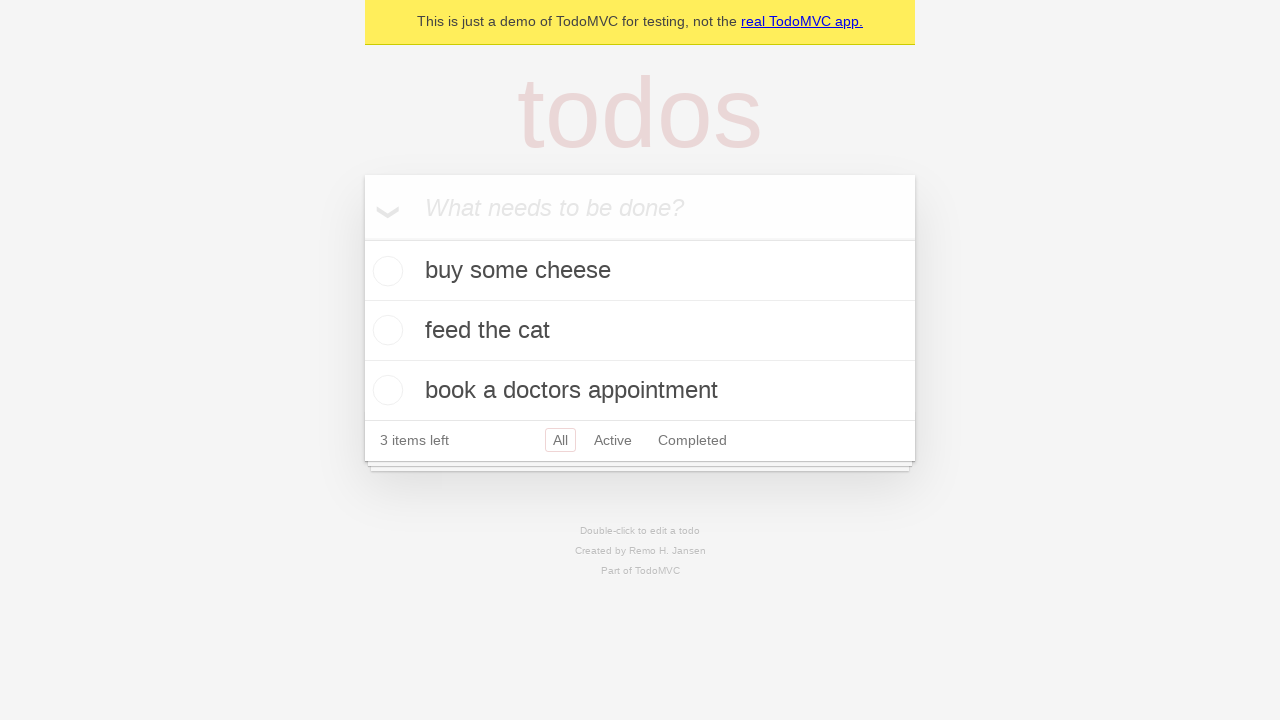

Checked second todo item as complete at (385, 330) on .todo-list li .toggle >> nth=1
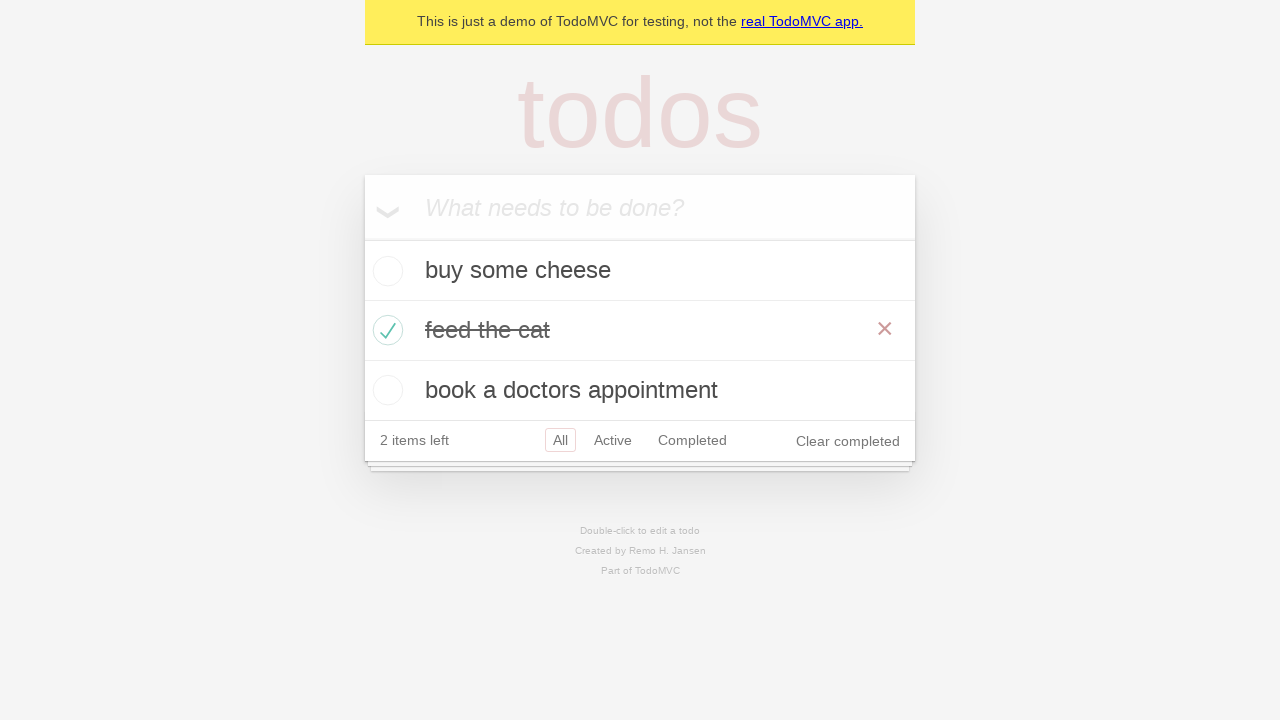

Clicked All filter to show all todos at (560, 440) on .filters >> text=All
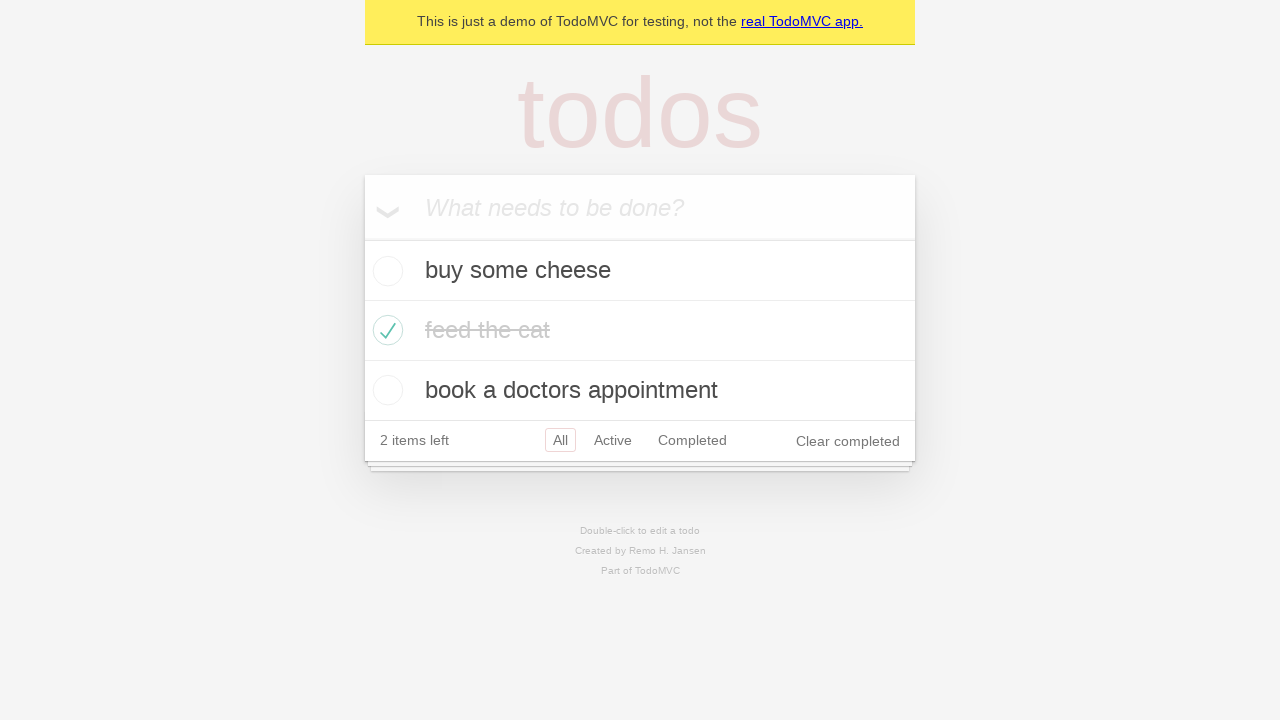

Clicked Active filter to show only active todos at (613, 440) on .filters >> text=Active
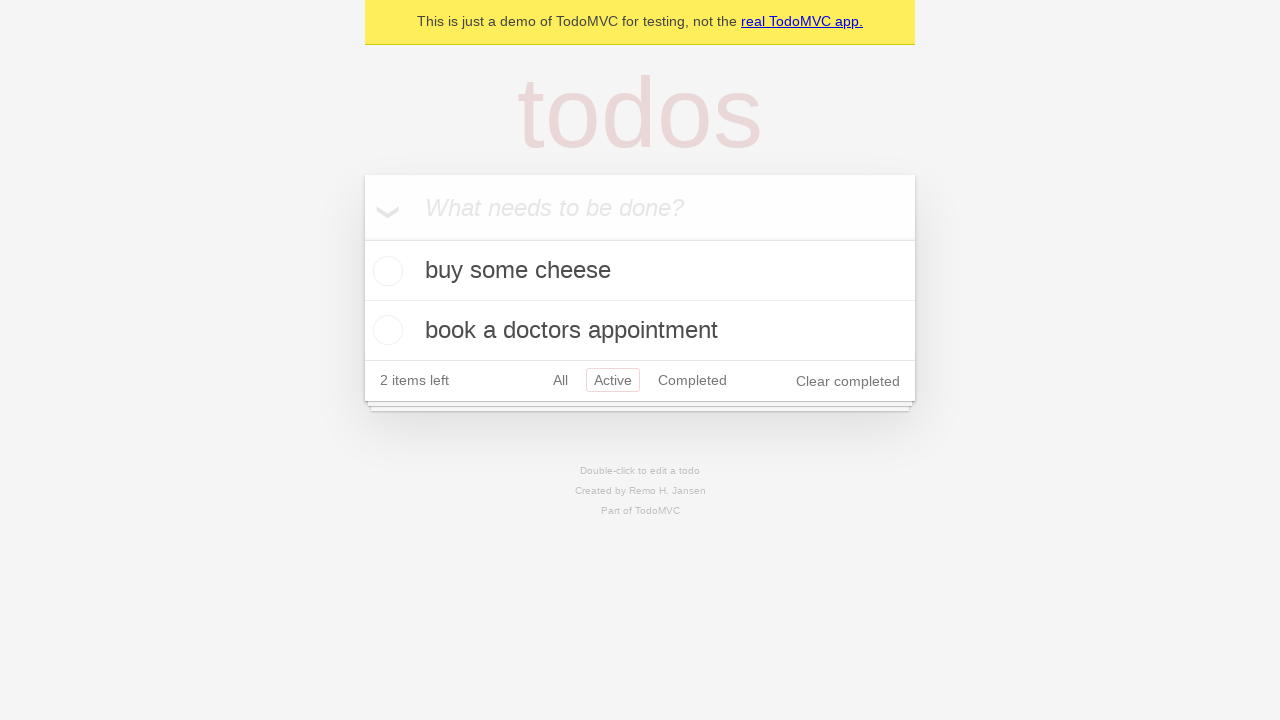

Clicked Completed filter to show only completed todos at (692, 380) on .filters >> text=Completed
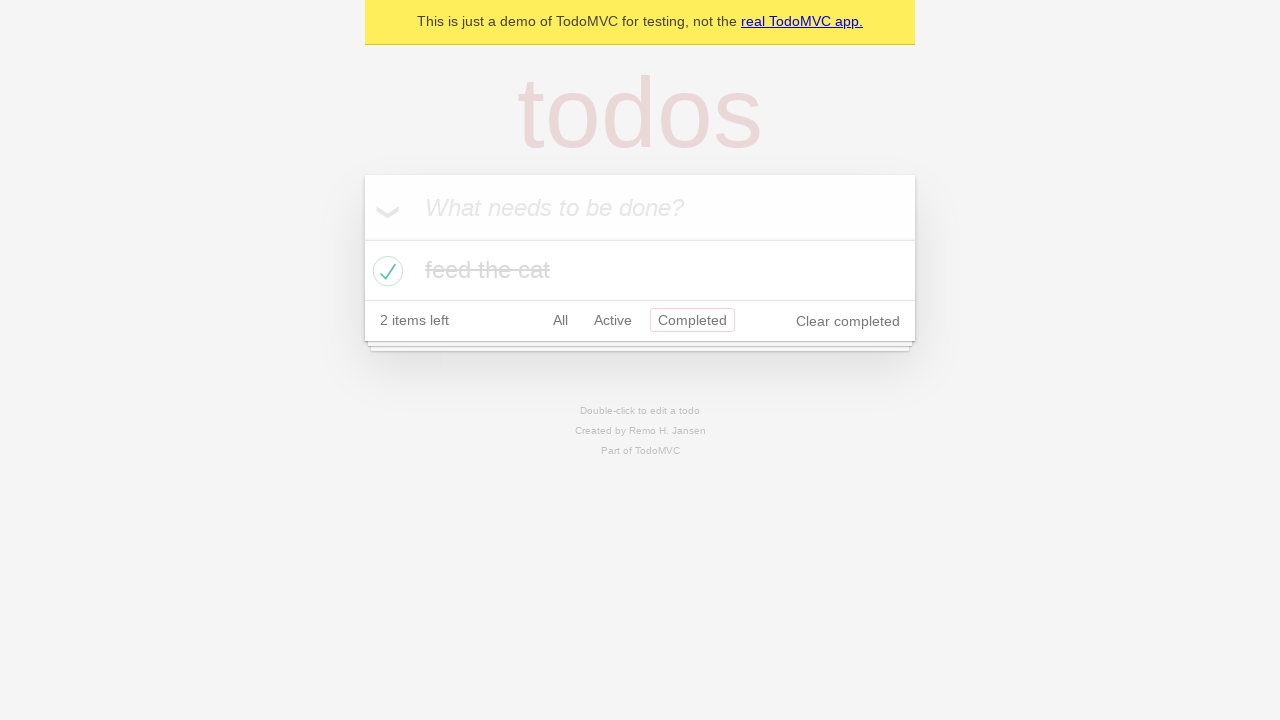

Navigated back to Active filter view
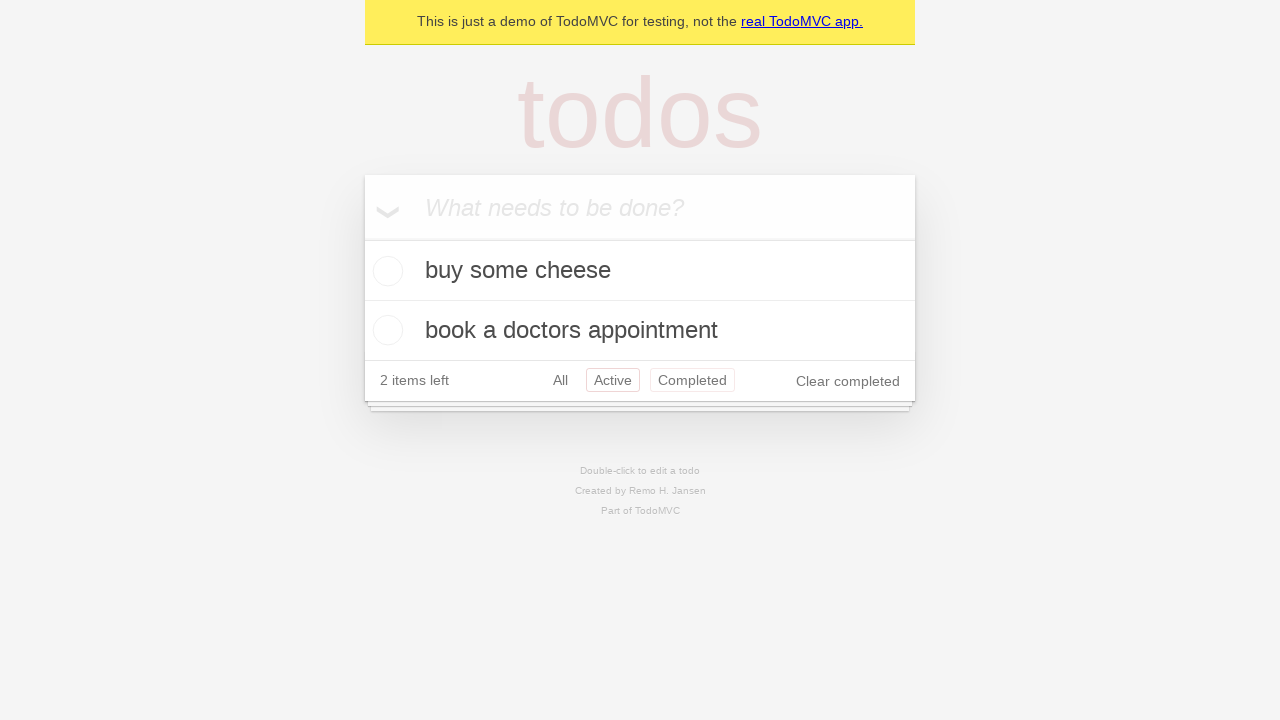

Navigated back to All filter view
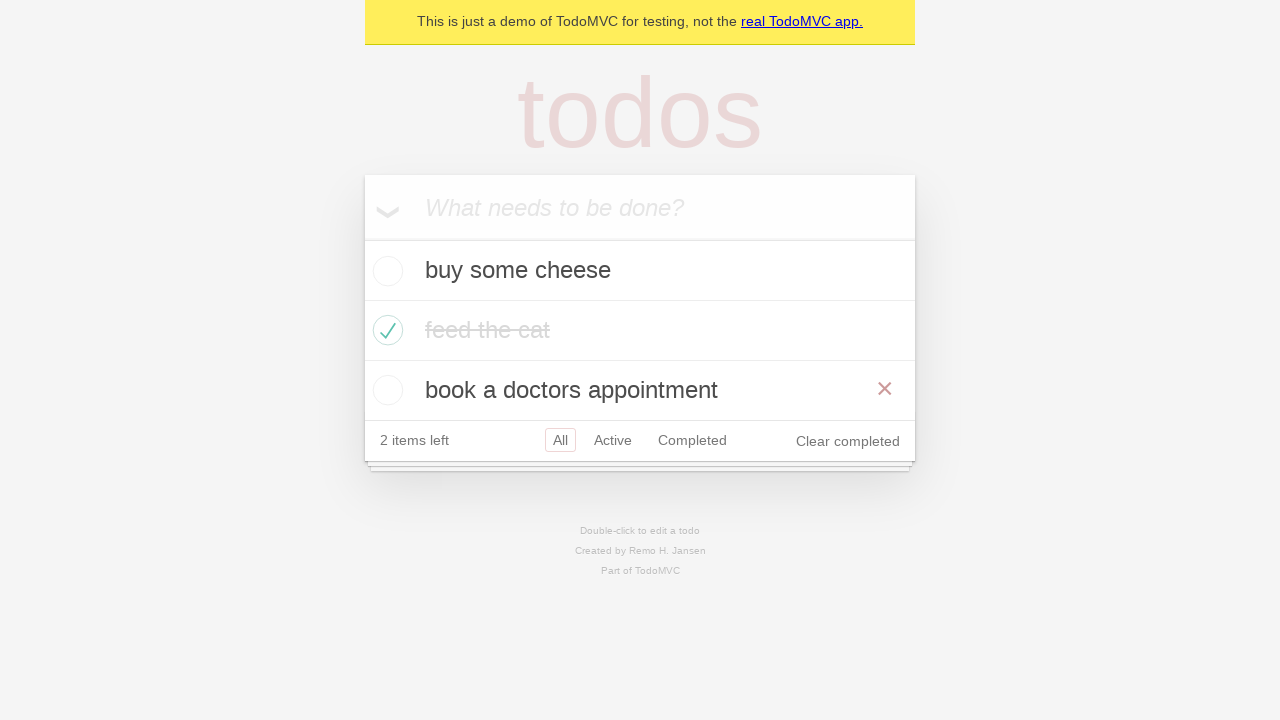

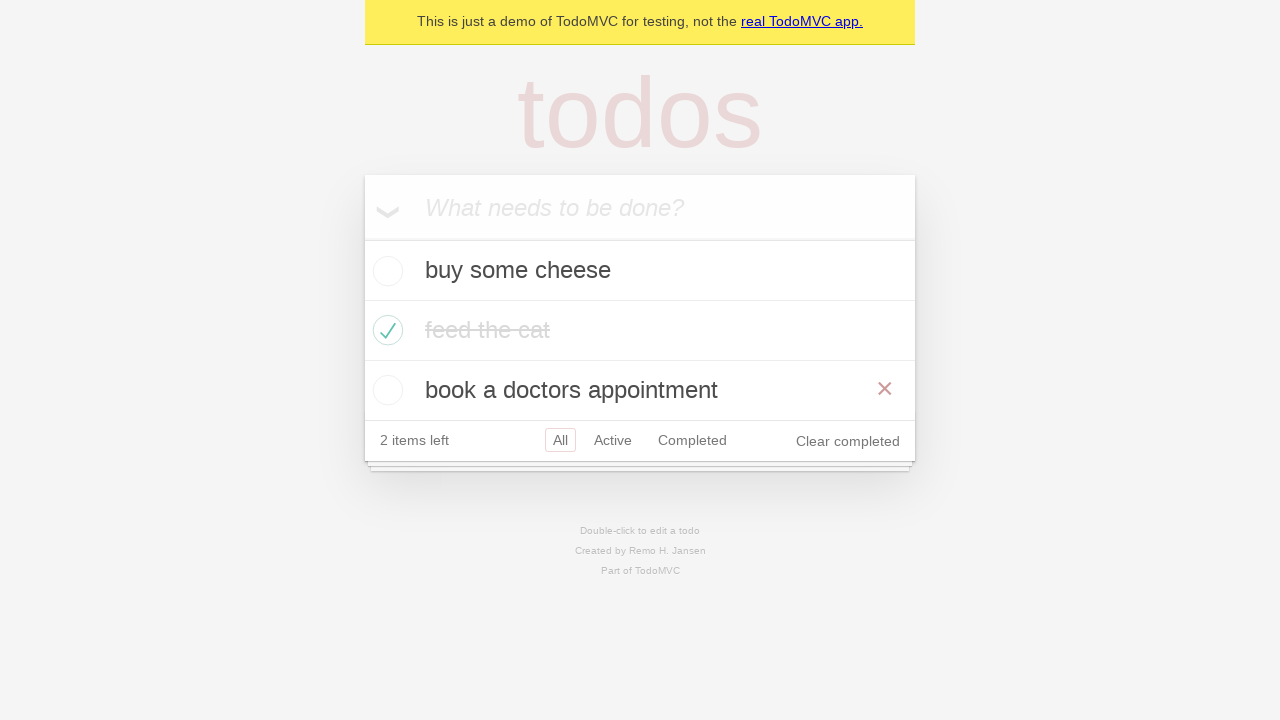